Tests various dropdown selection methods including single select, multi-select, and selecting by label on a jQuery dropdown demo page.

Starting URL: https://www.lambdatest.com/selenium-playground/jquery-dropdown-search-demo

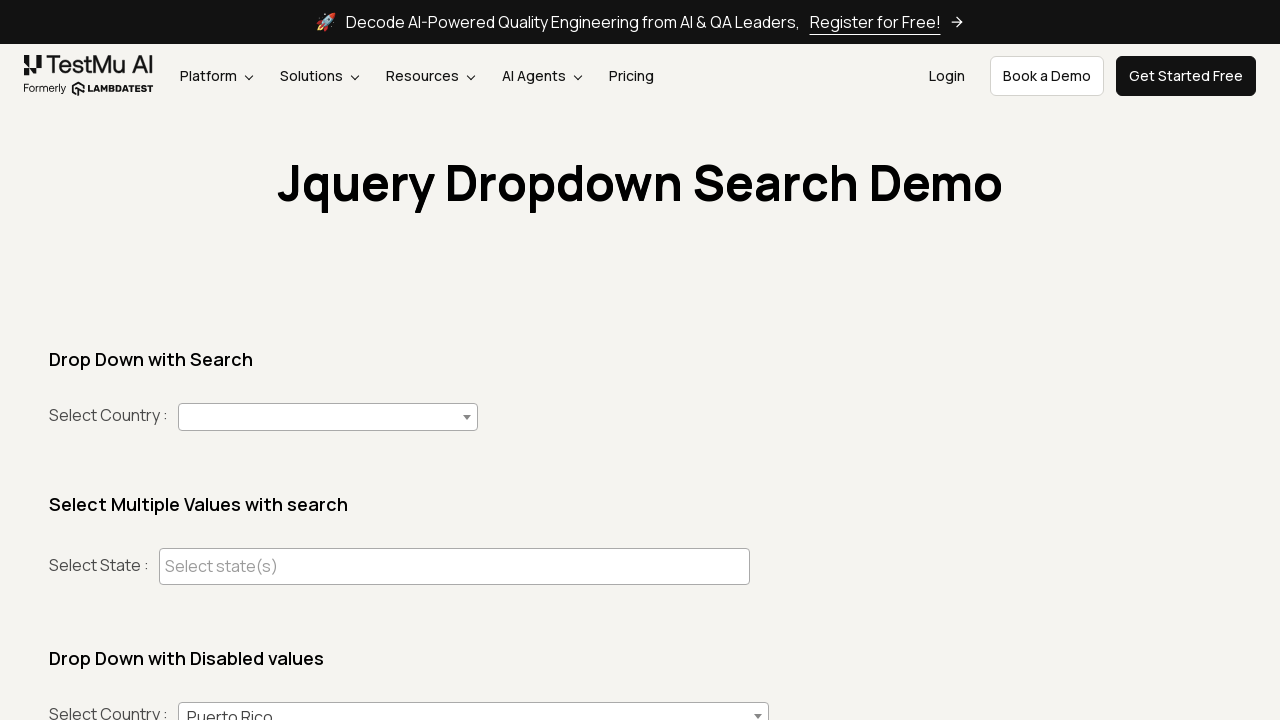

Navigated to jQuery dropdown search demo page
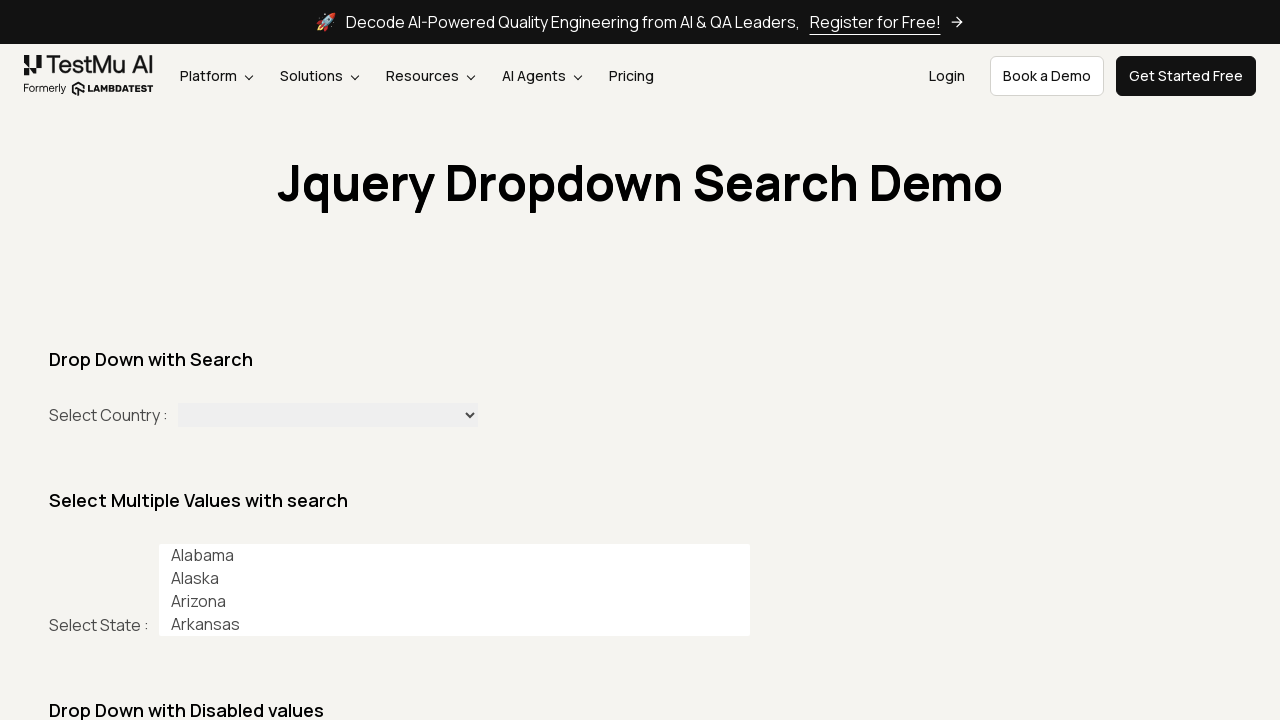

Selected 'Netherlands' from country dropdown on select#country
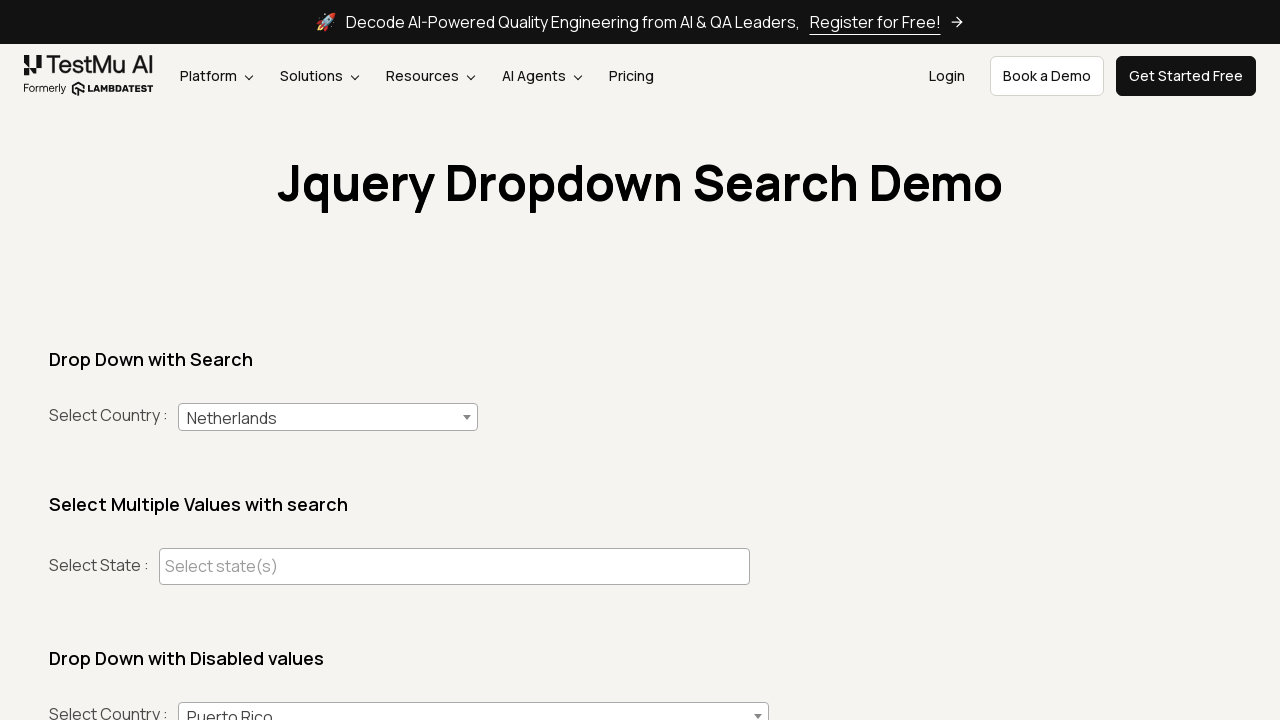

Selected multiple options (Colorado, Hawaii, Kansas) from multi-select dropdown on select[multiple]
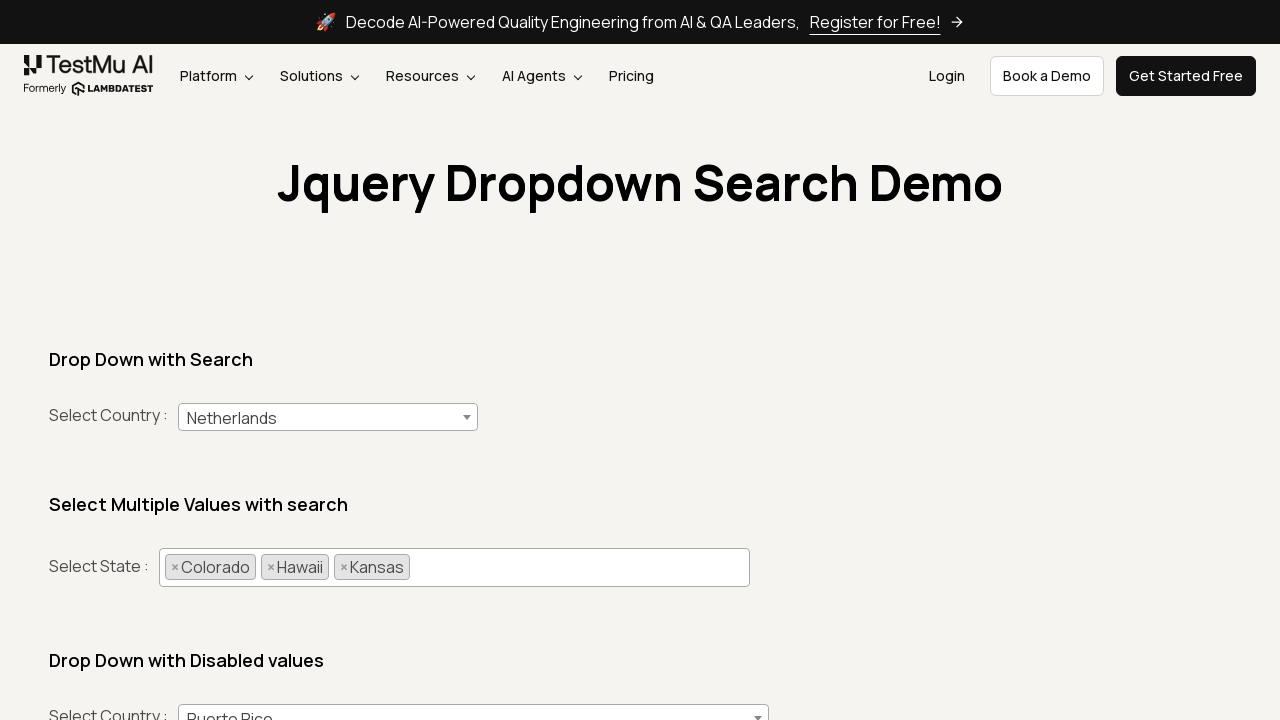

Selected 'VI' from select2 dropdown by value on select[class="js-example-disabled-results select2-hidden-accessible"]
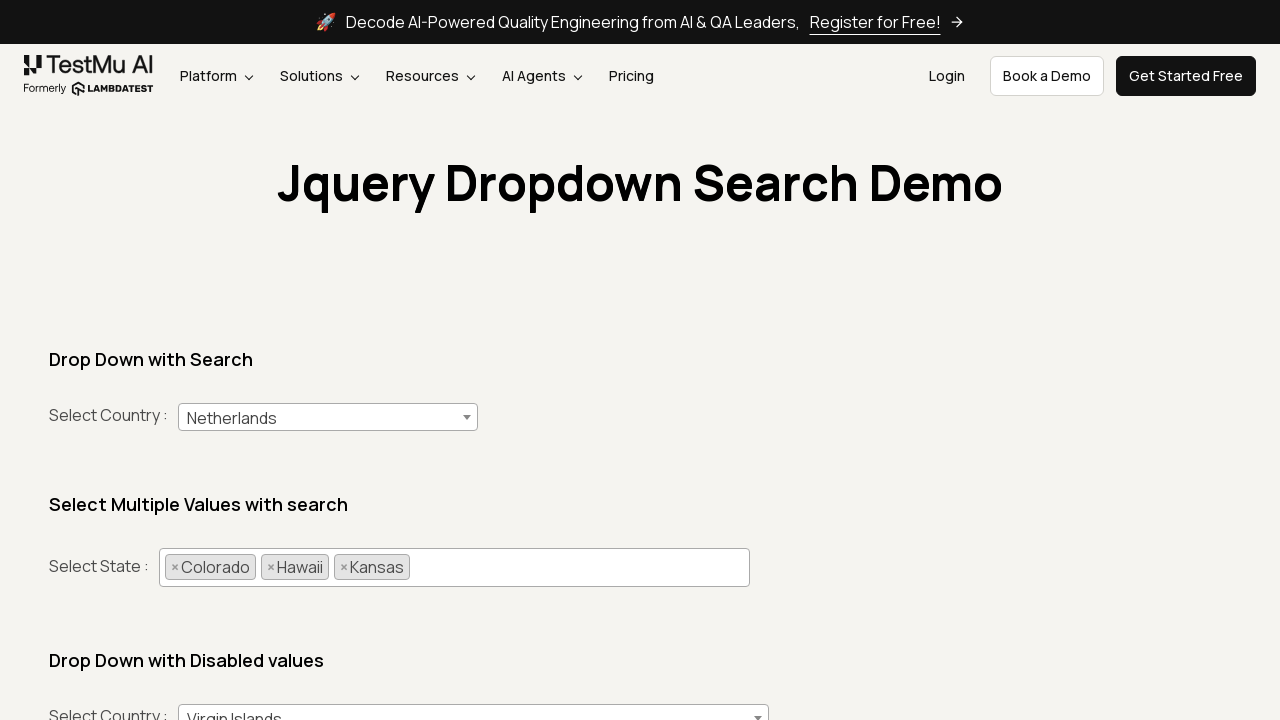

Selected 'Python' from files dropdown by label on select#files
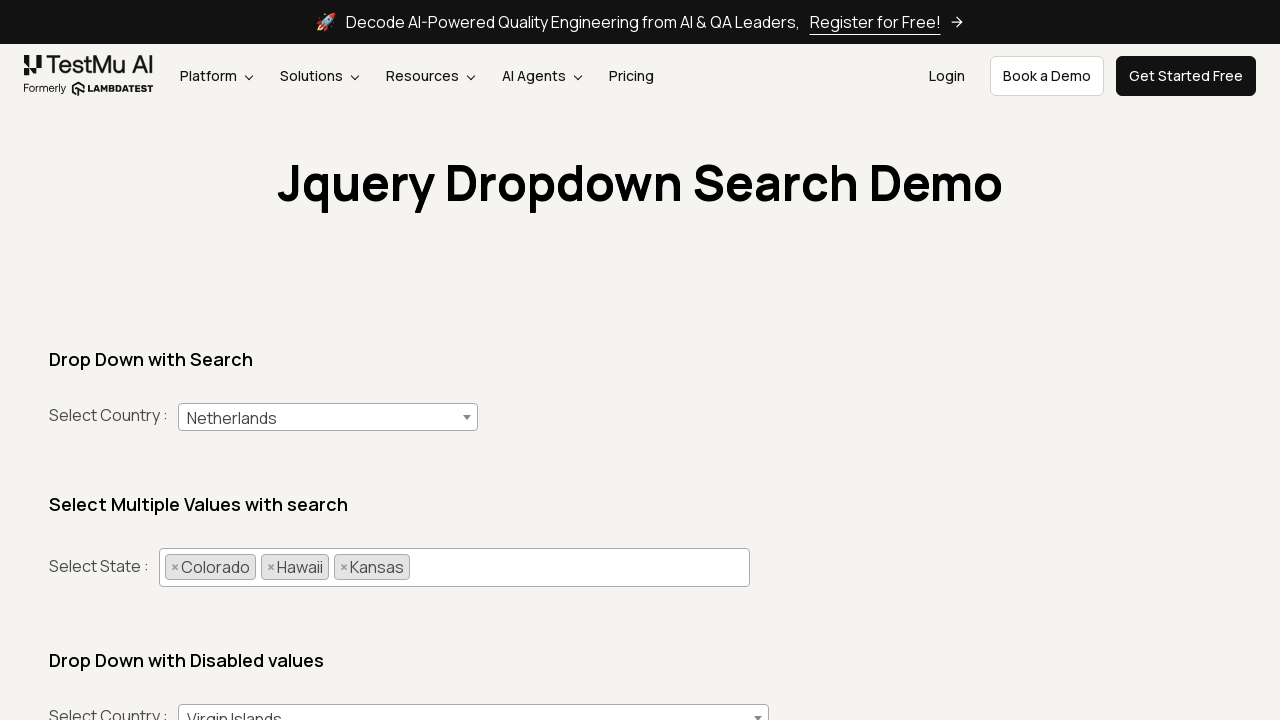

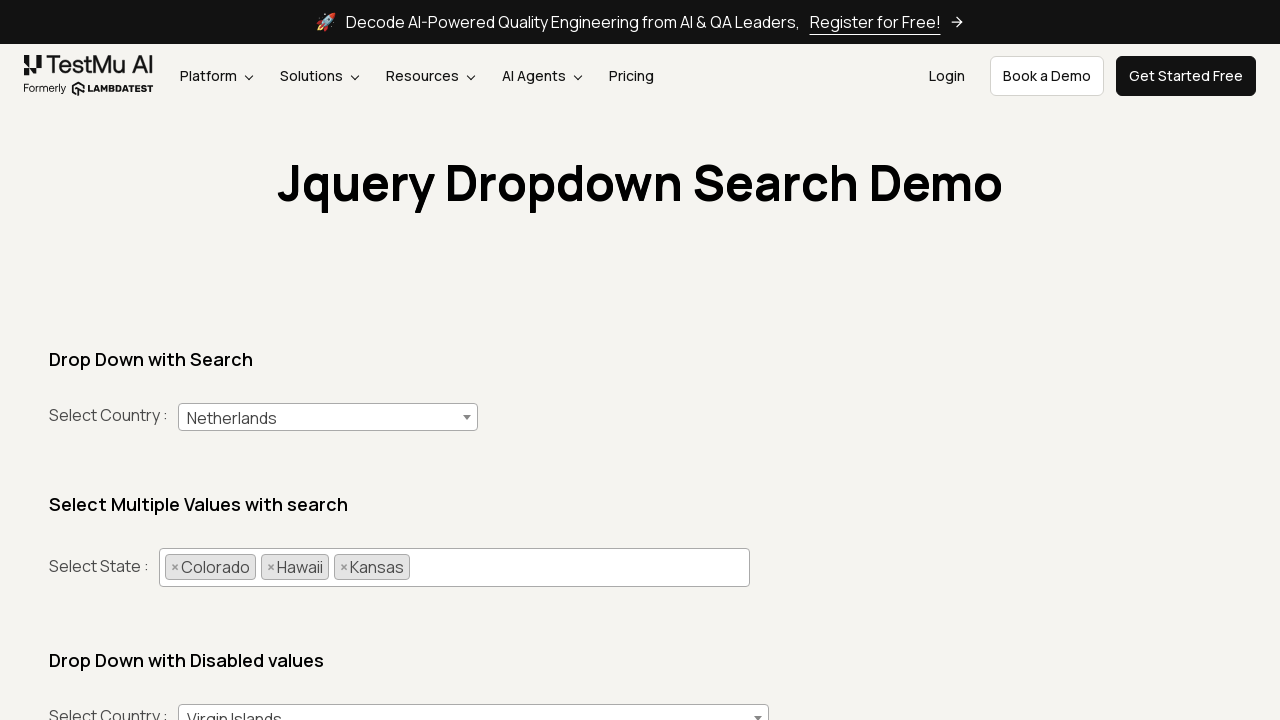